Tests marking individual todo items as complete

Starting URL: https://demo.playwright.dev/todomvc

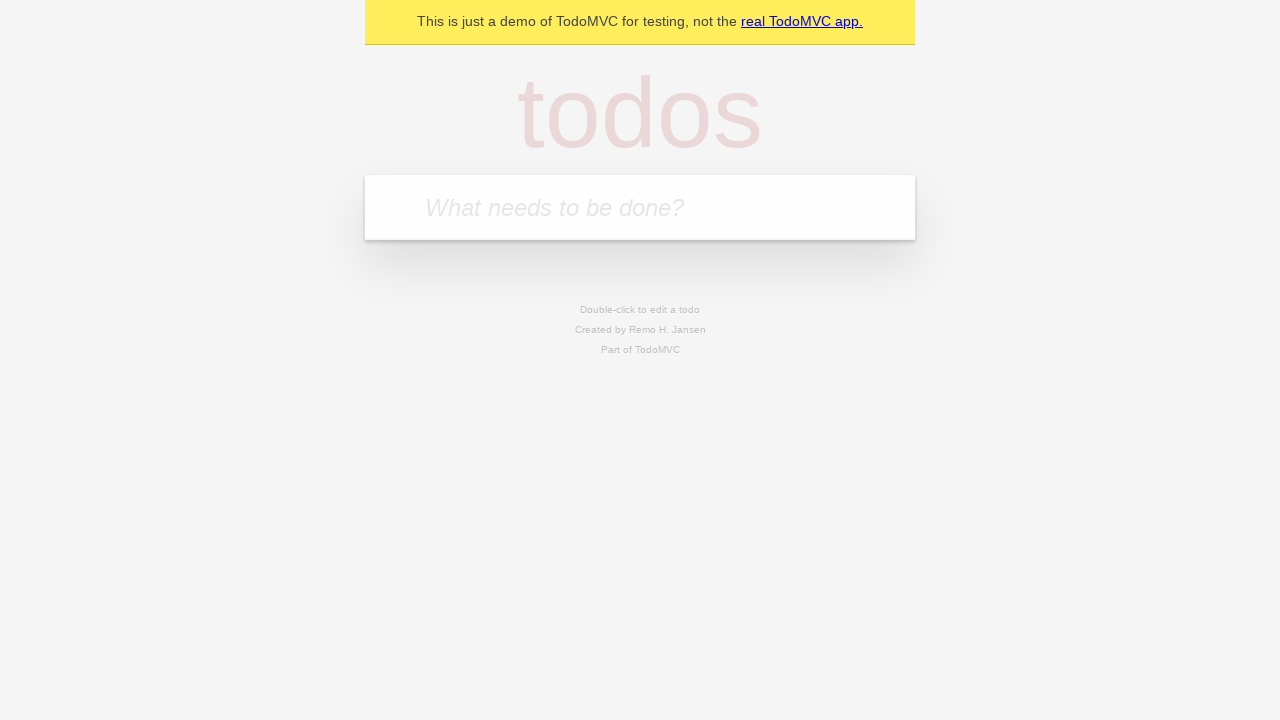

Filled todo input with 'buy some cheese' on [placeholder='What needs to be done?']
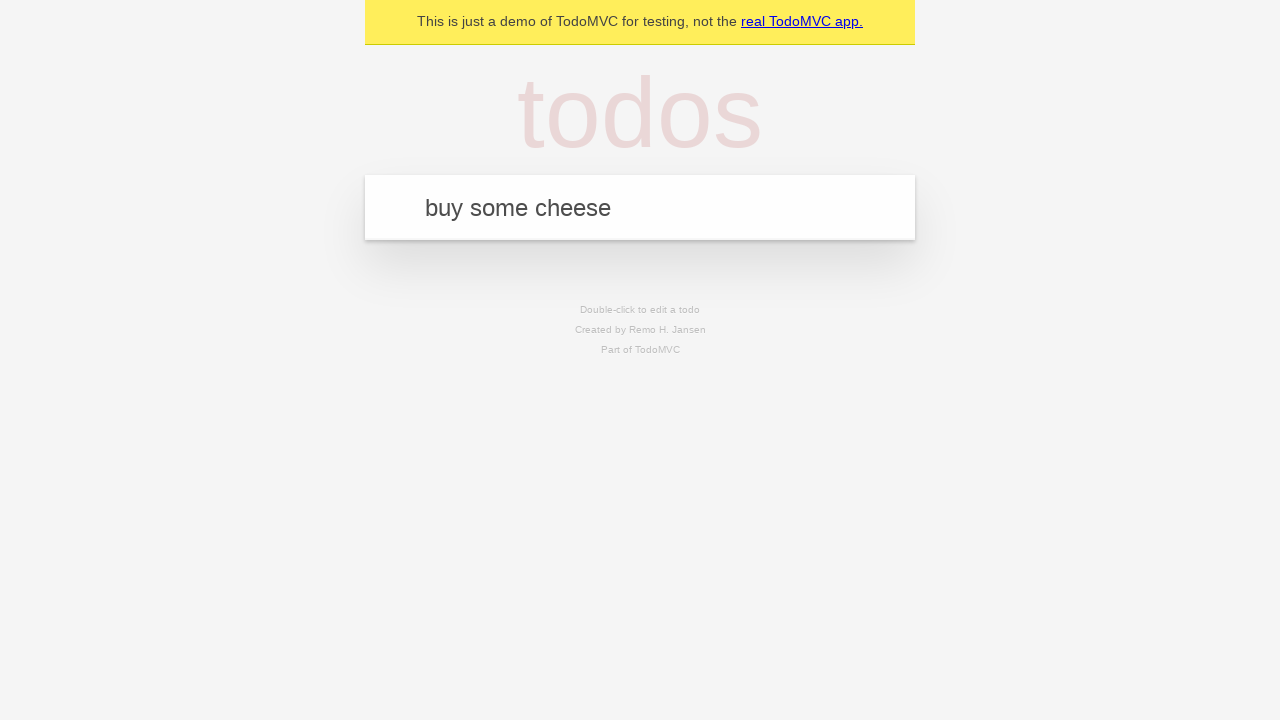

Pressed Enter to add first todo item on [placeholder='What needs to be done?']
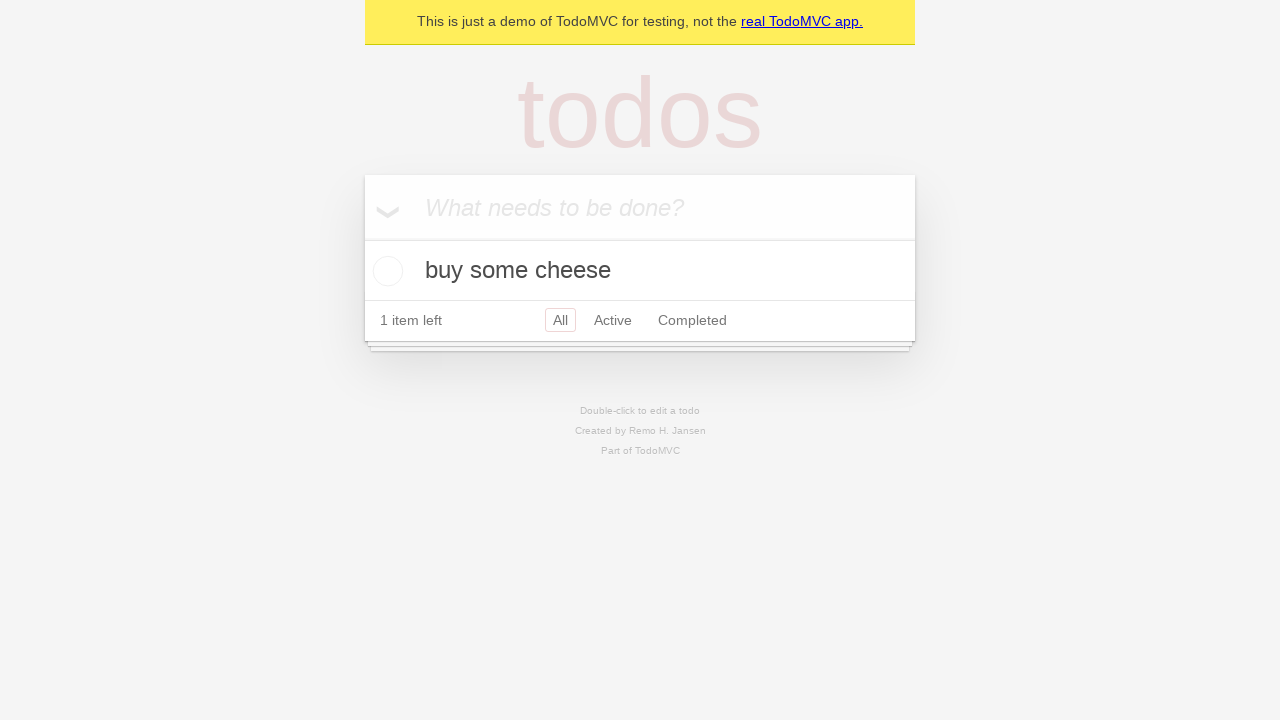

Filled todo input with 'feed the cat' on [placeholder='What needs to be done?']
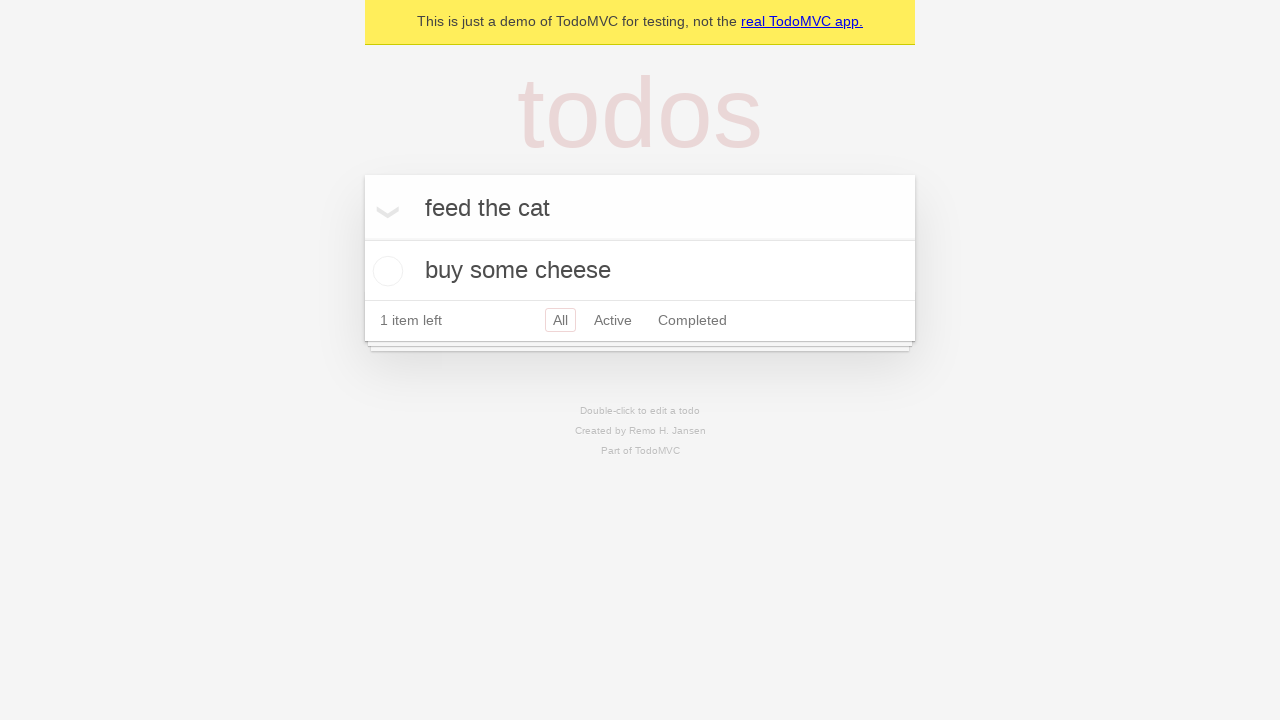

Pressed Enter to add second todo item on [placeholder='What needs to be done?']
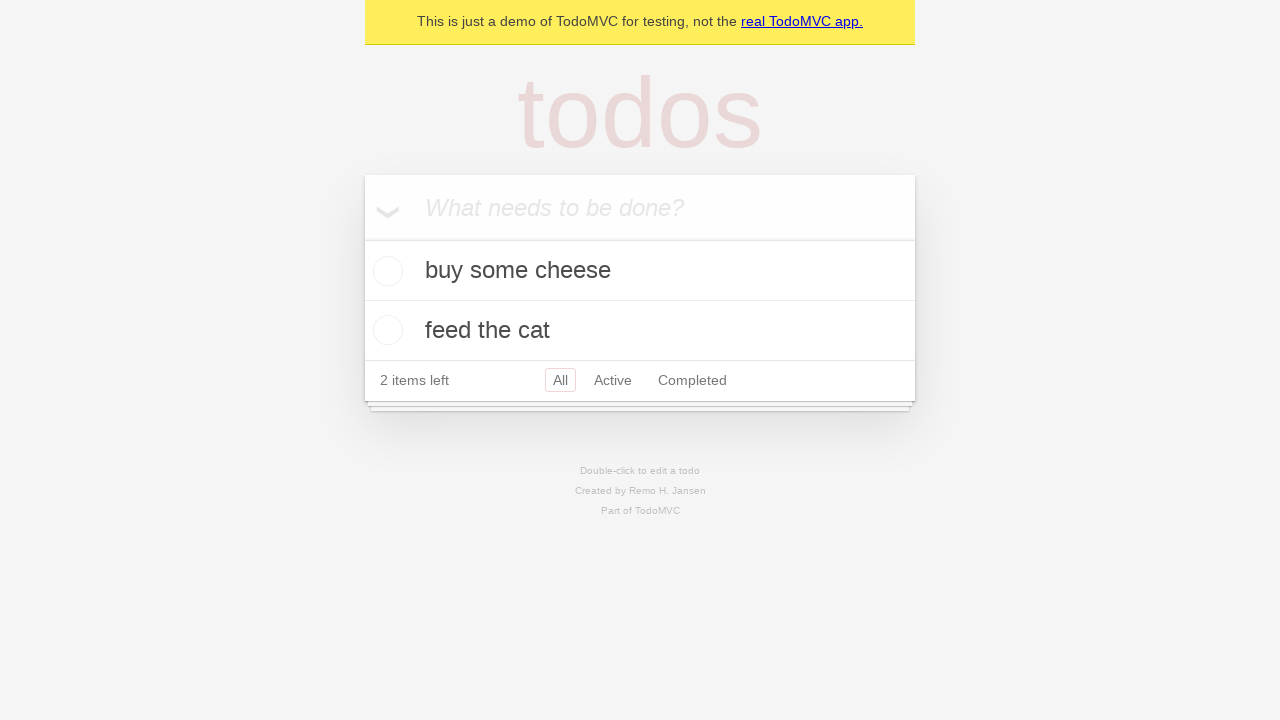

Marked first todo item 'buy some cheese' as complete at (385, 271) on [data-testid='todo-item']:nth-child(1) input[type='checkbox']
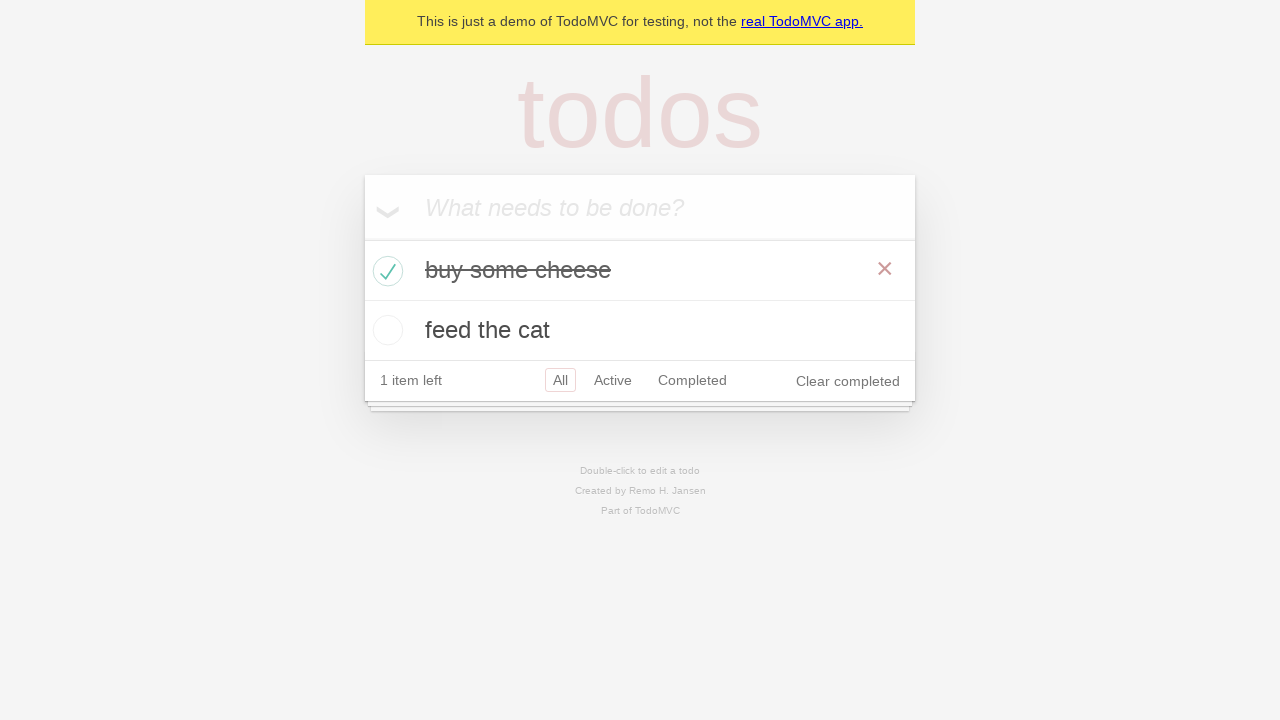

Marked second todo item 'feed the cat' as complete at (385, 330) on [data-testid='todo-item']:nth-child(2) input[type='checkbox']
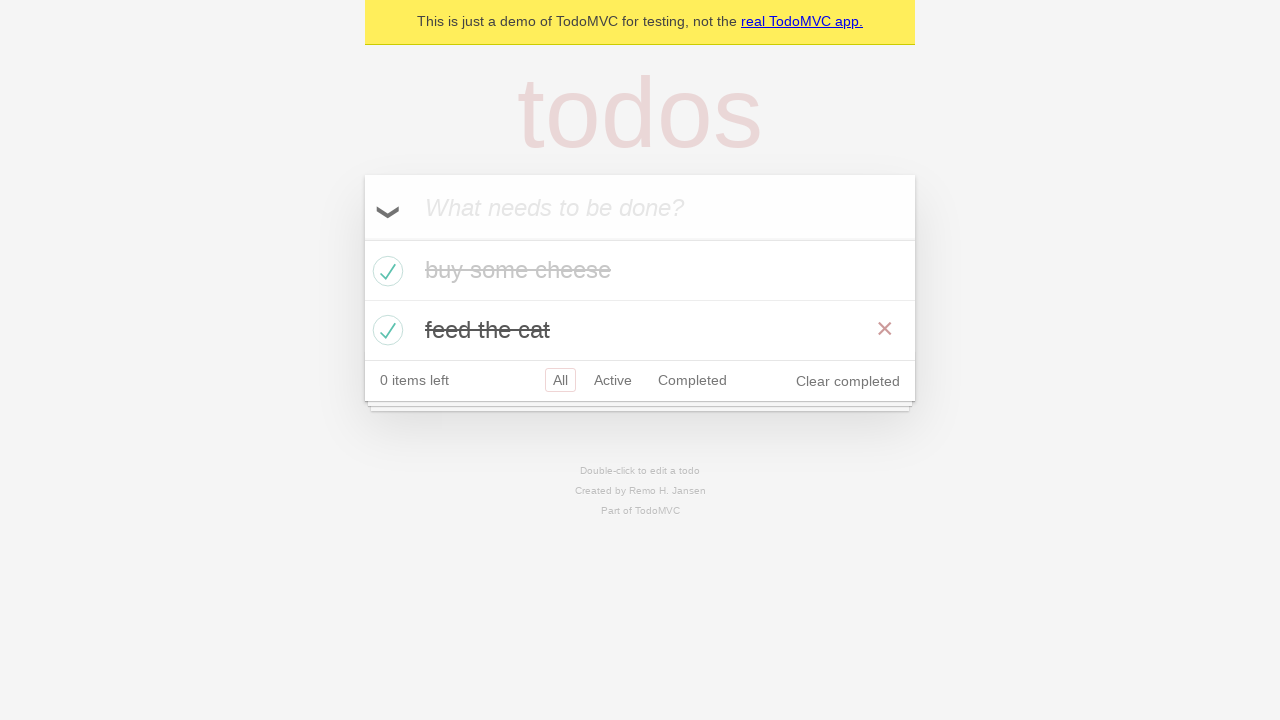

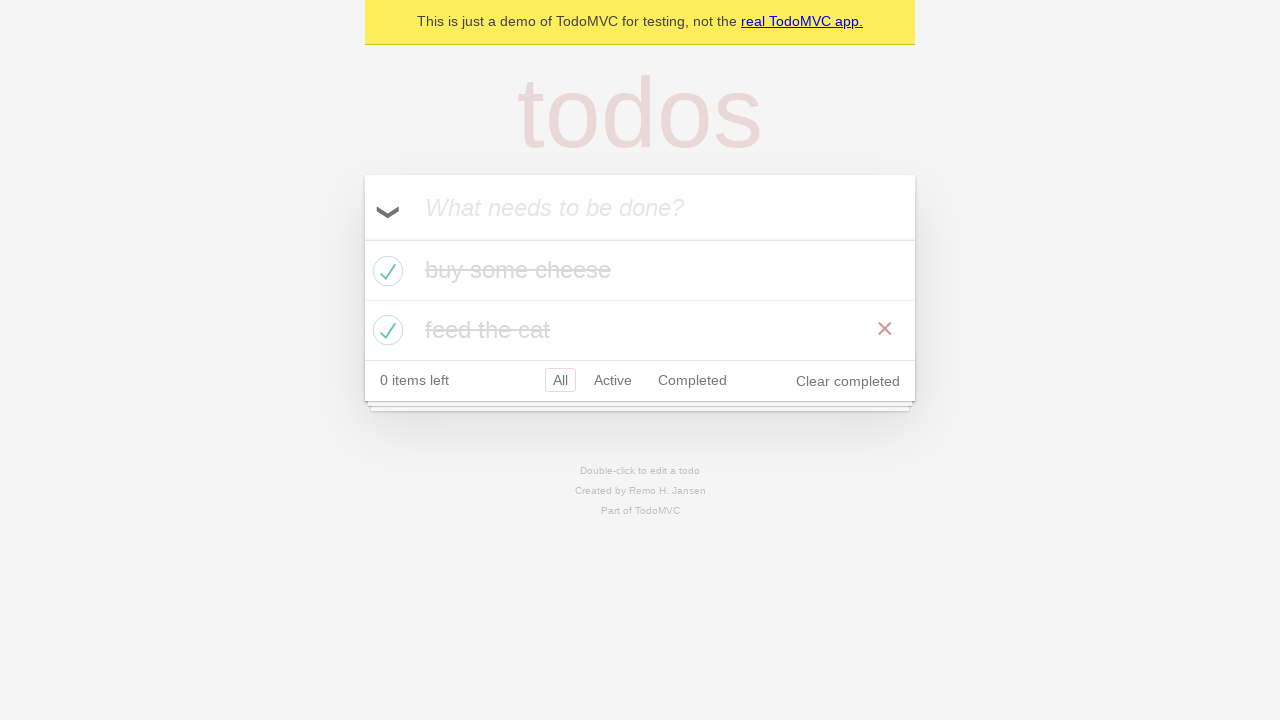